Navigates to Software Test Academy website and verifies the page title is correct

Starting URL: https://www.swtestacademy.com/

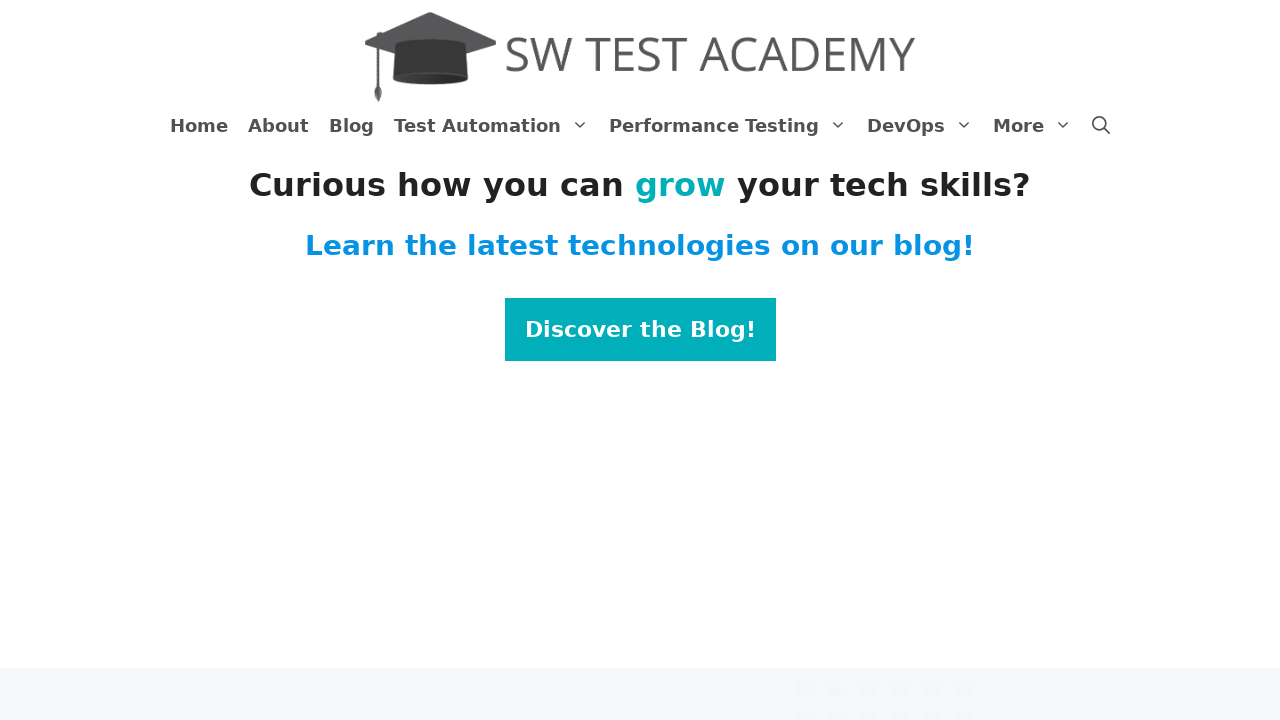

Navigated to Software Test Academy website
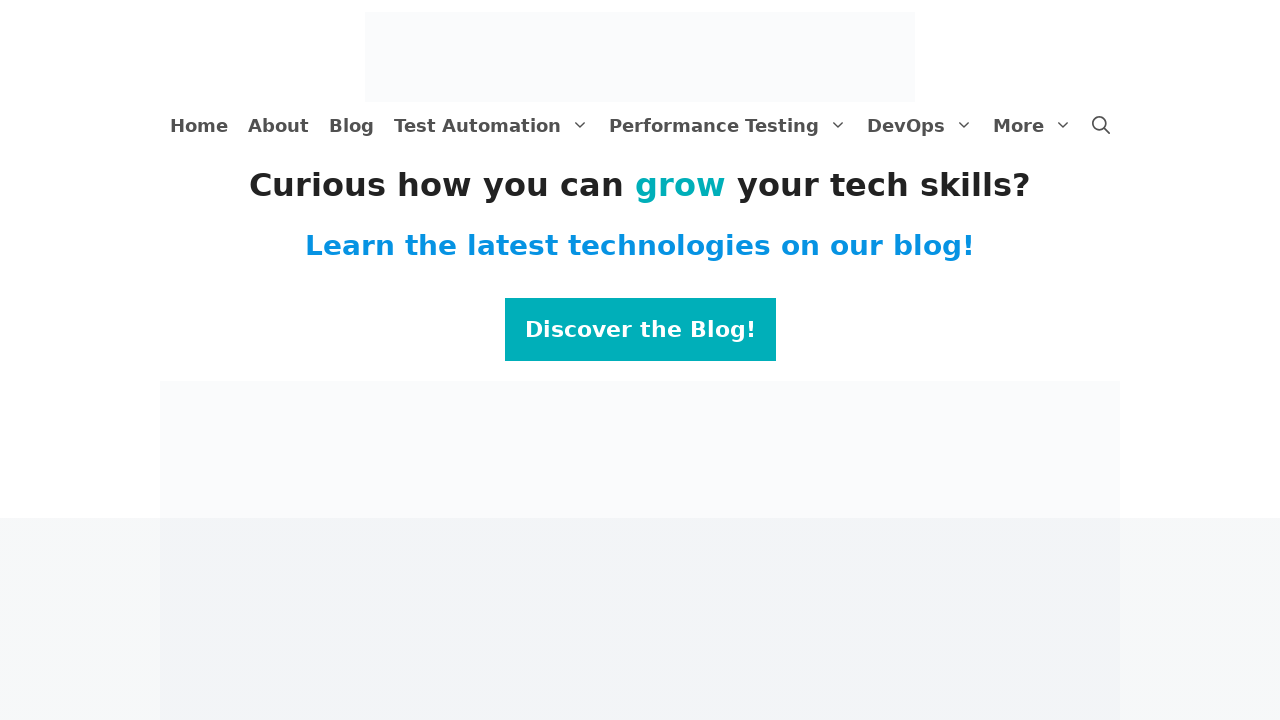

Verified page title is 'Software Test Academy'
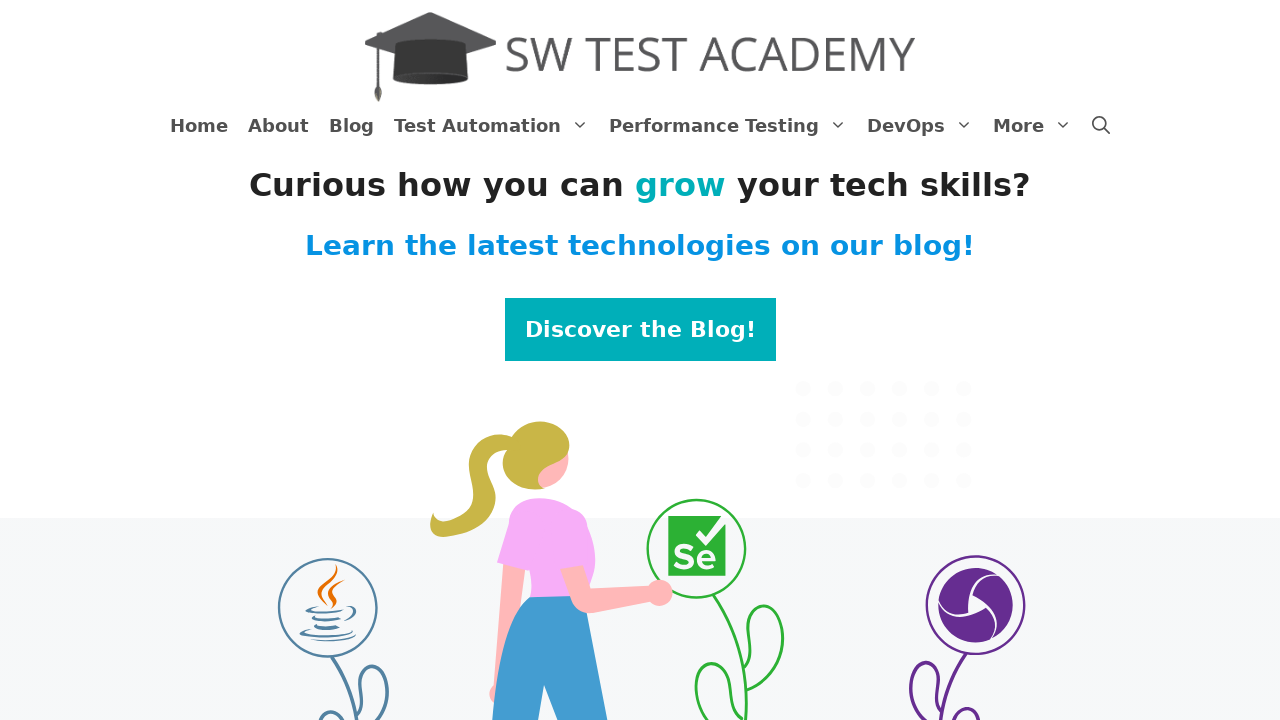

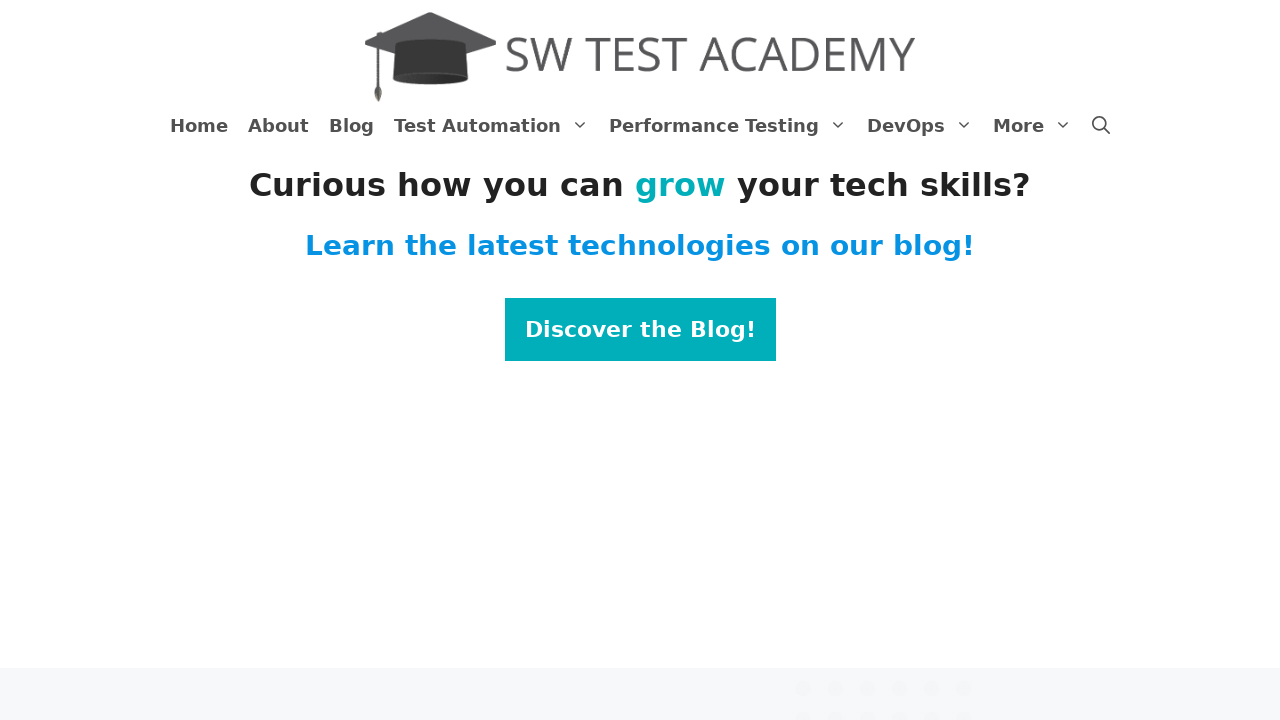